Tests multi-select dropdown functionality by selecting and deselecting options using different methods (by value, index, and visible text)

Starting URL: https://www.letskodeit.com/practice

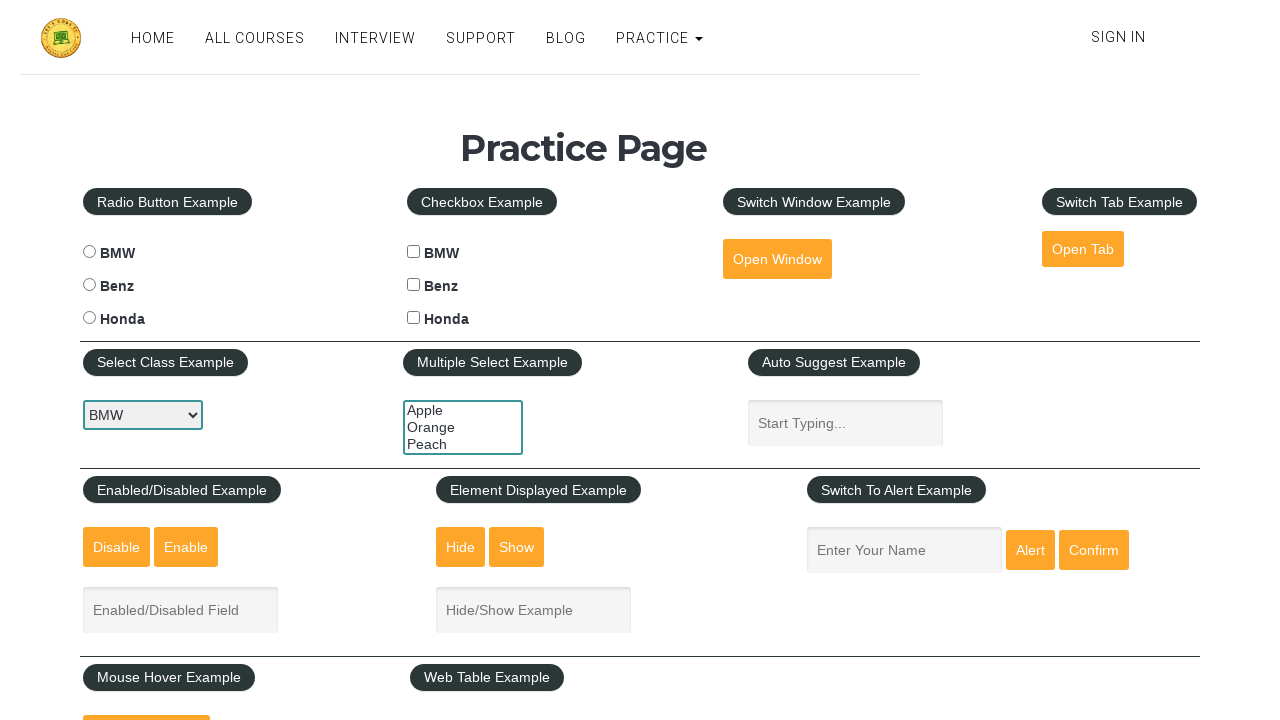

Located multi-select dropdown element
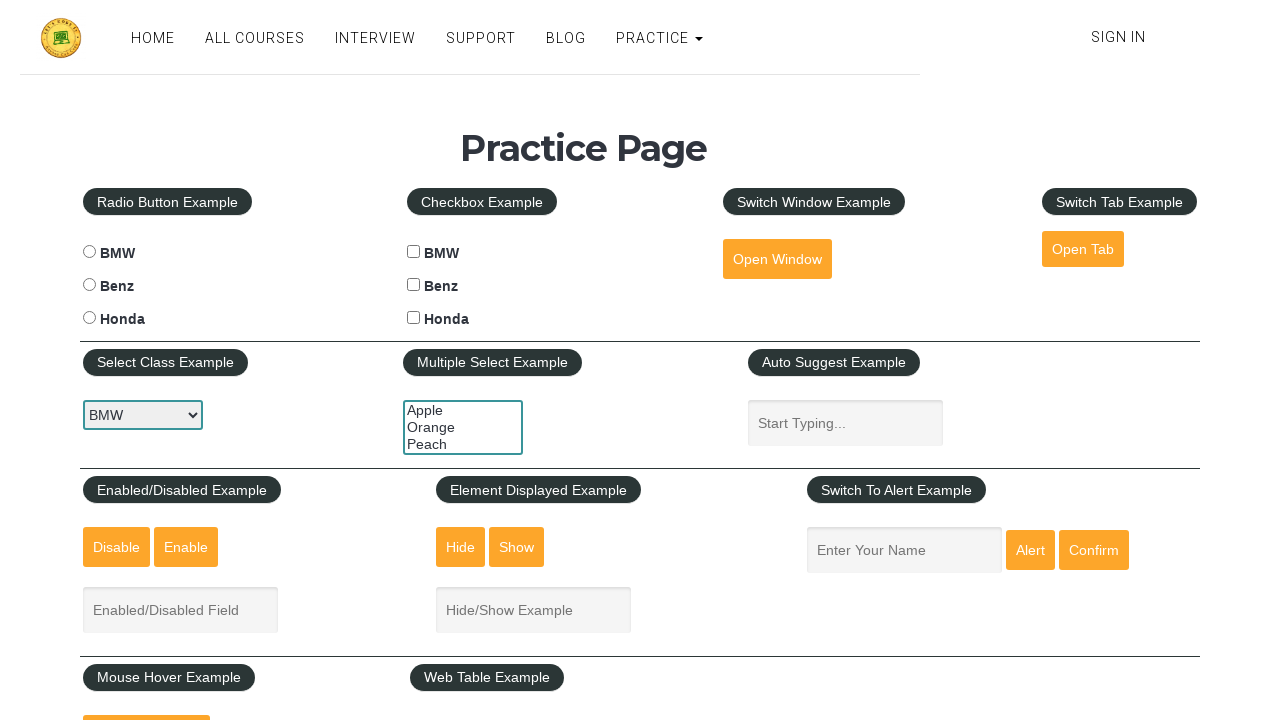

Selected 'orange' option by value on #multiple-select-example
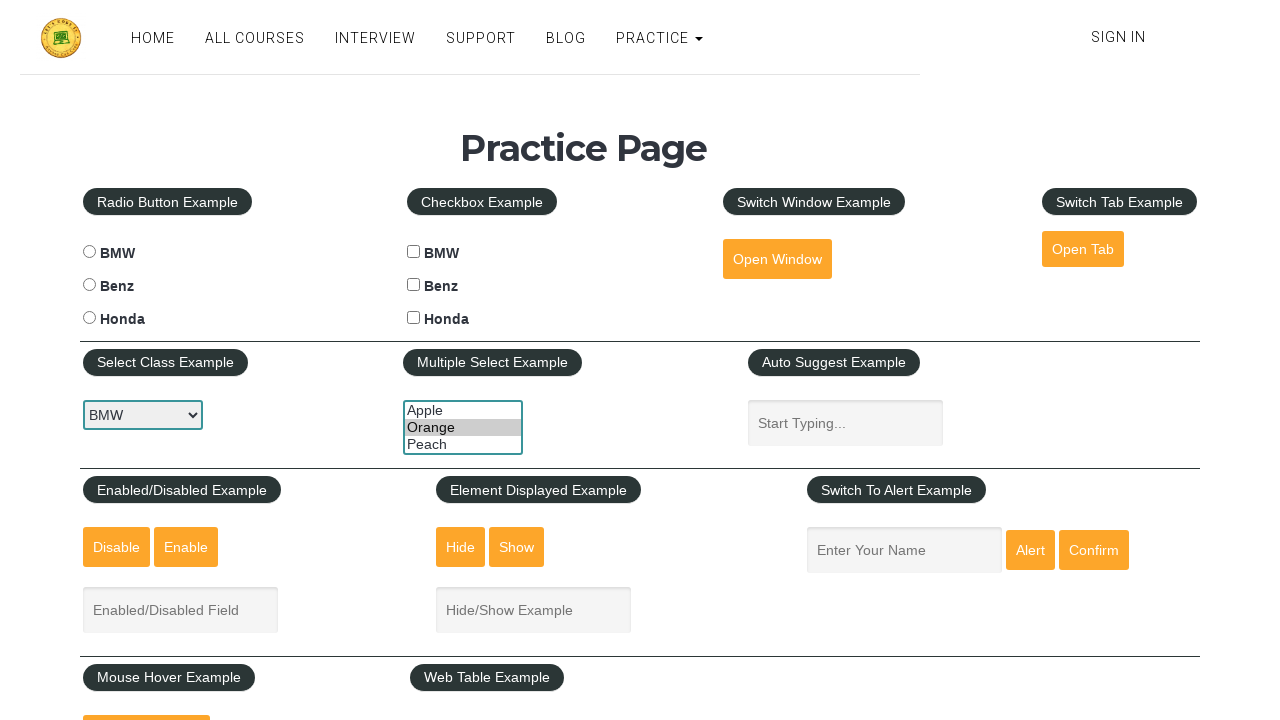

Retrieved all currently selected values from multi-select
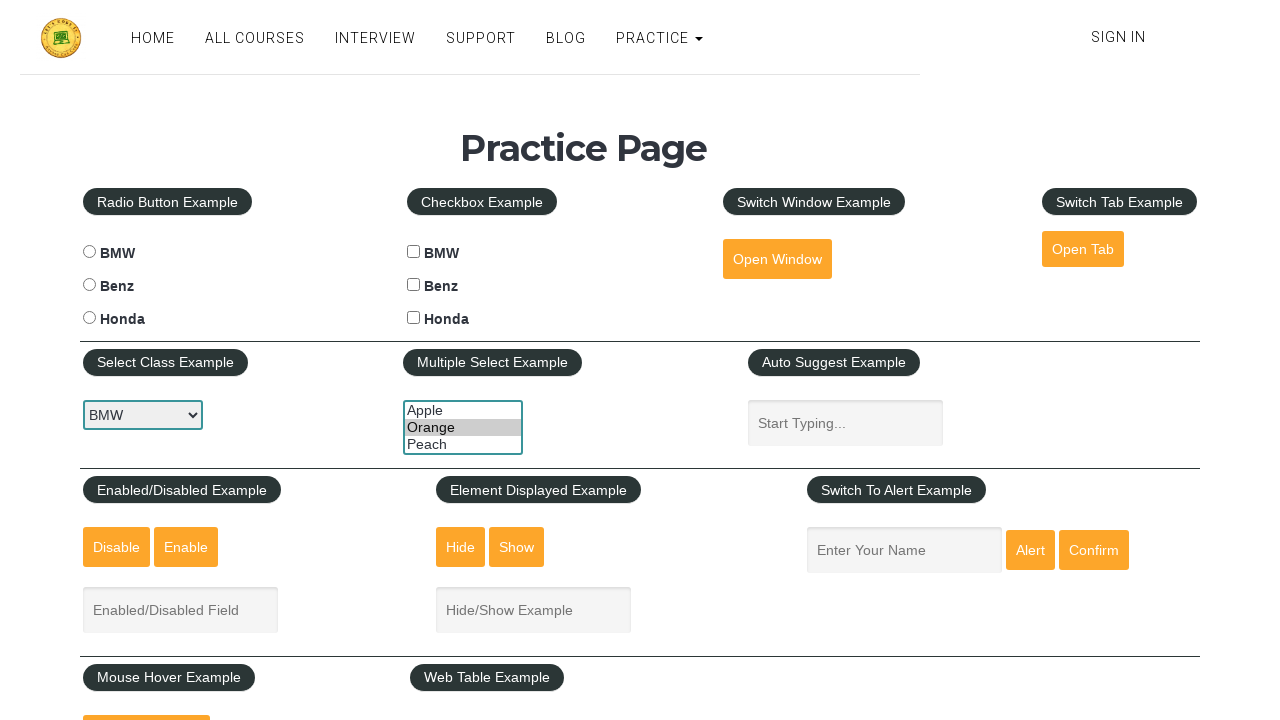

Deselected 'orange' by removing it from selection on #multiple-select-example
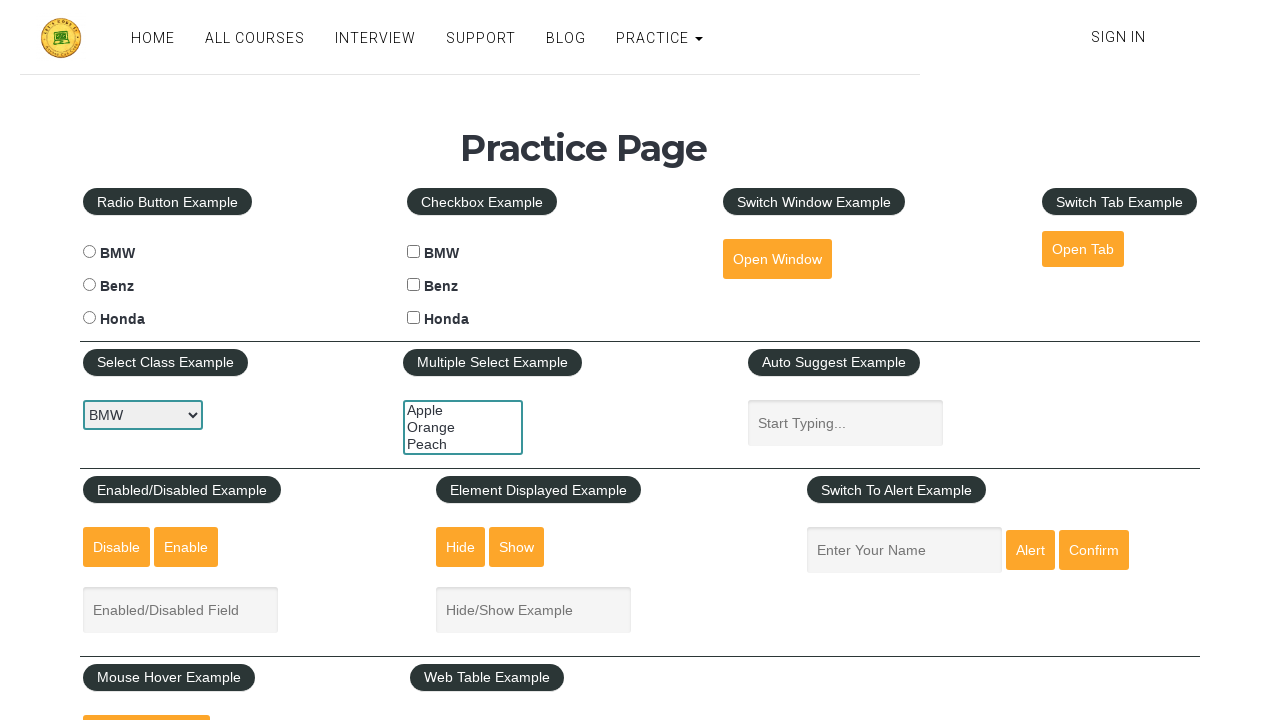

Retrieved all option elements from multi-select
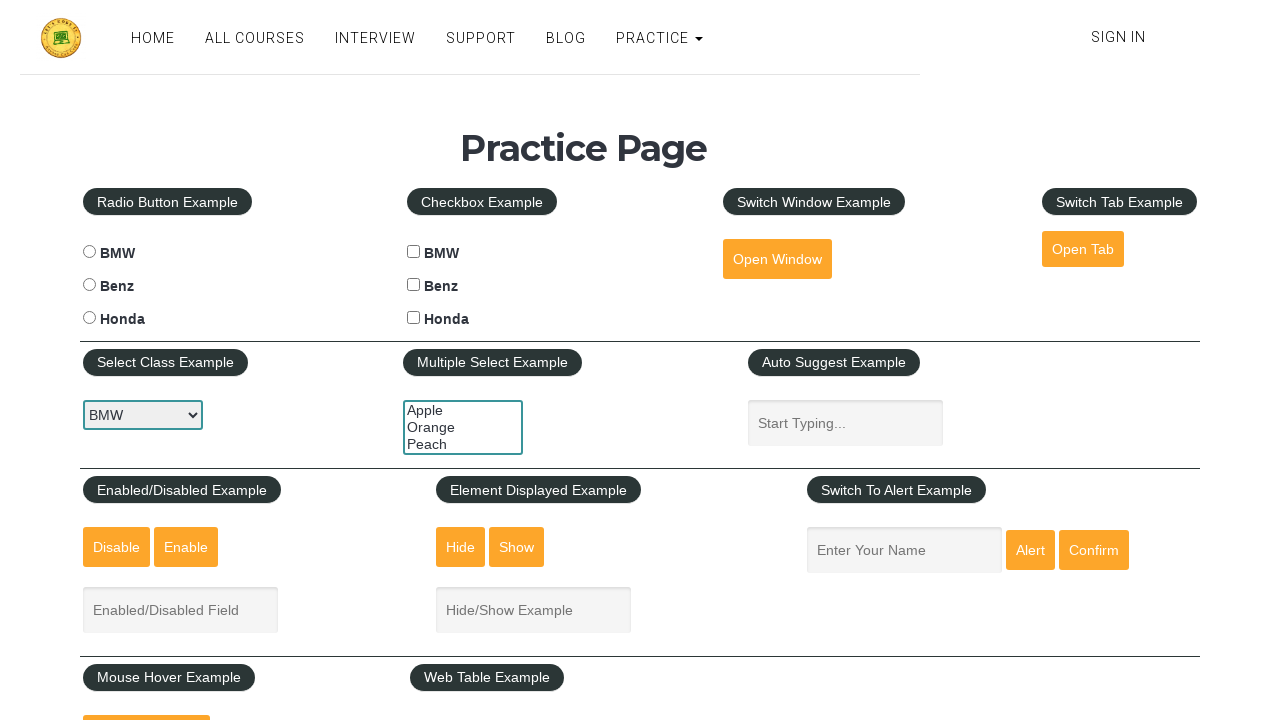

Retrieved value attribute of option at index 2 (peach)
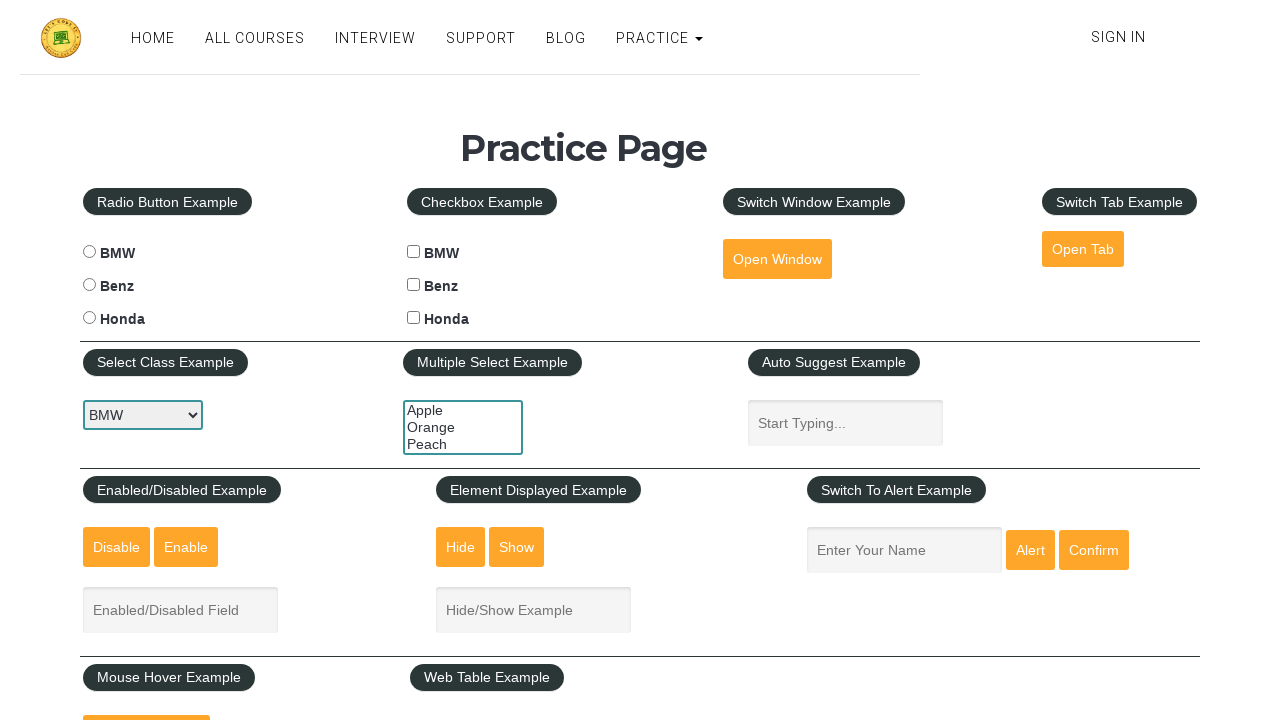

Retrieved current selection before adding peach
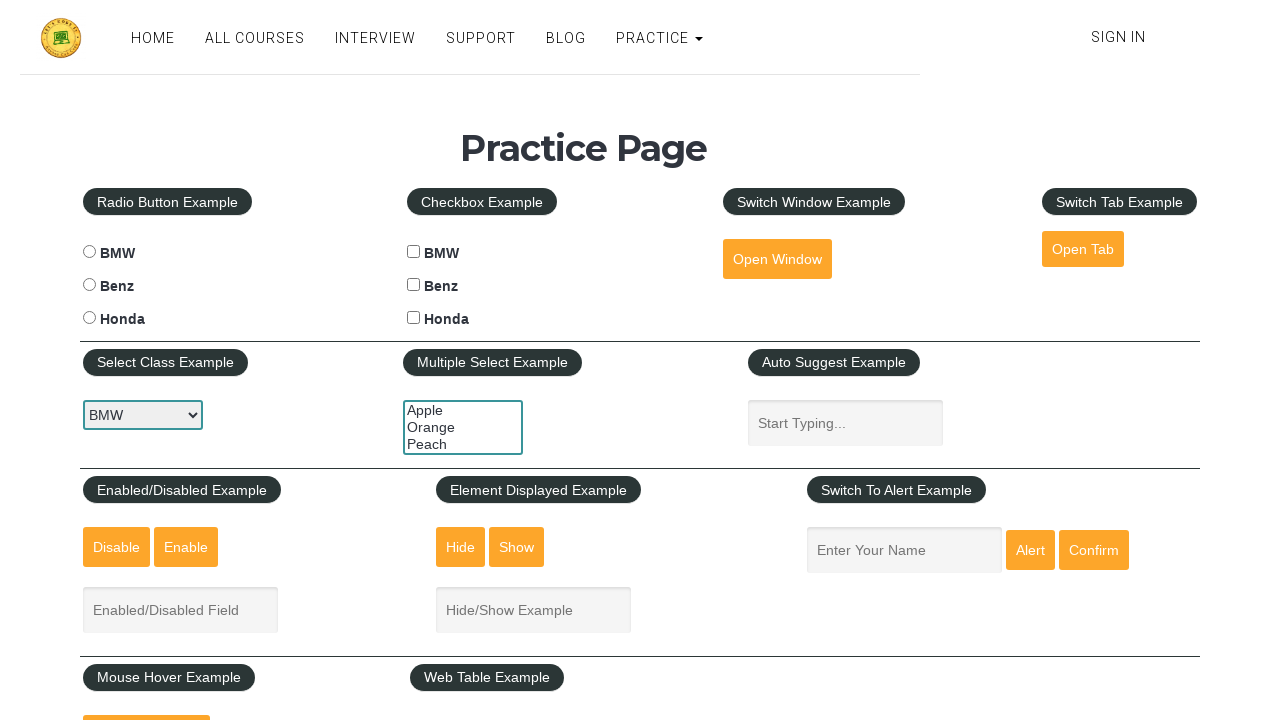

Selected 'peach' option by index, adding it to current selection on #multiple-select-example
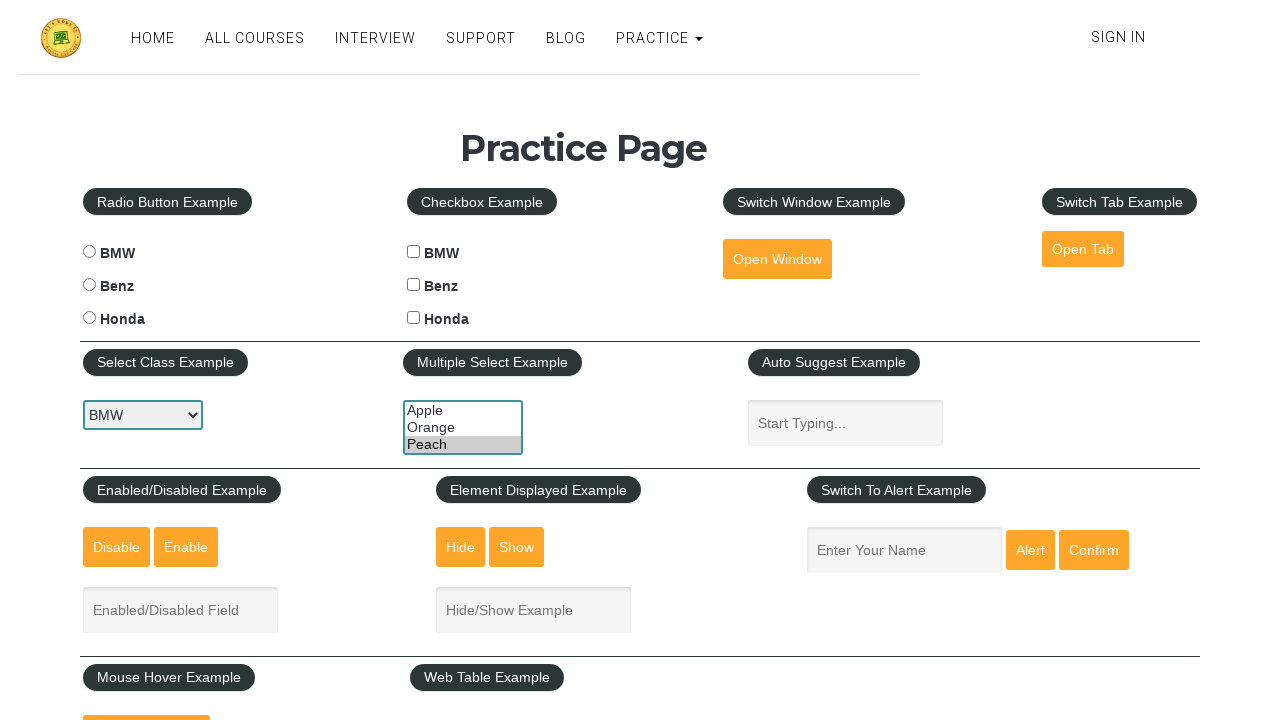

Retrieved current selection before adding apple
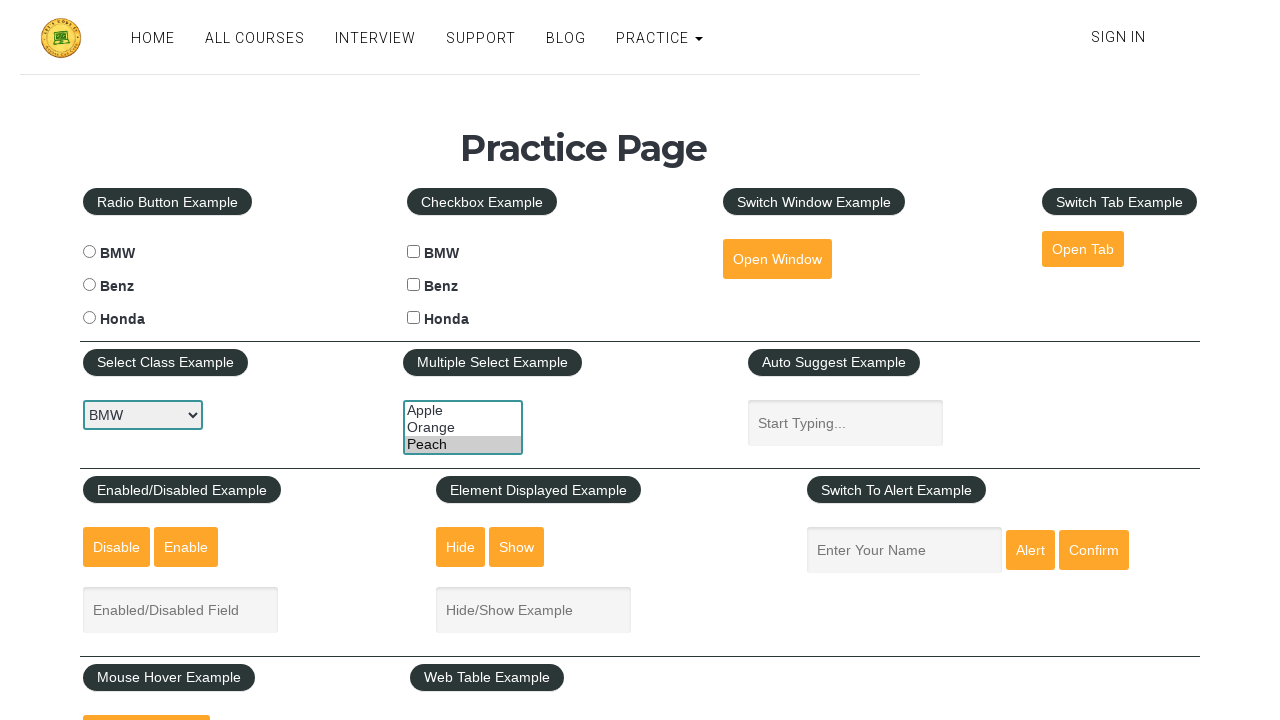

Located 'Apple' option using visible text selector
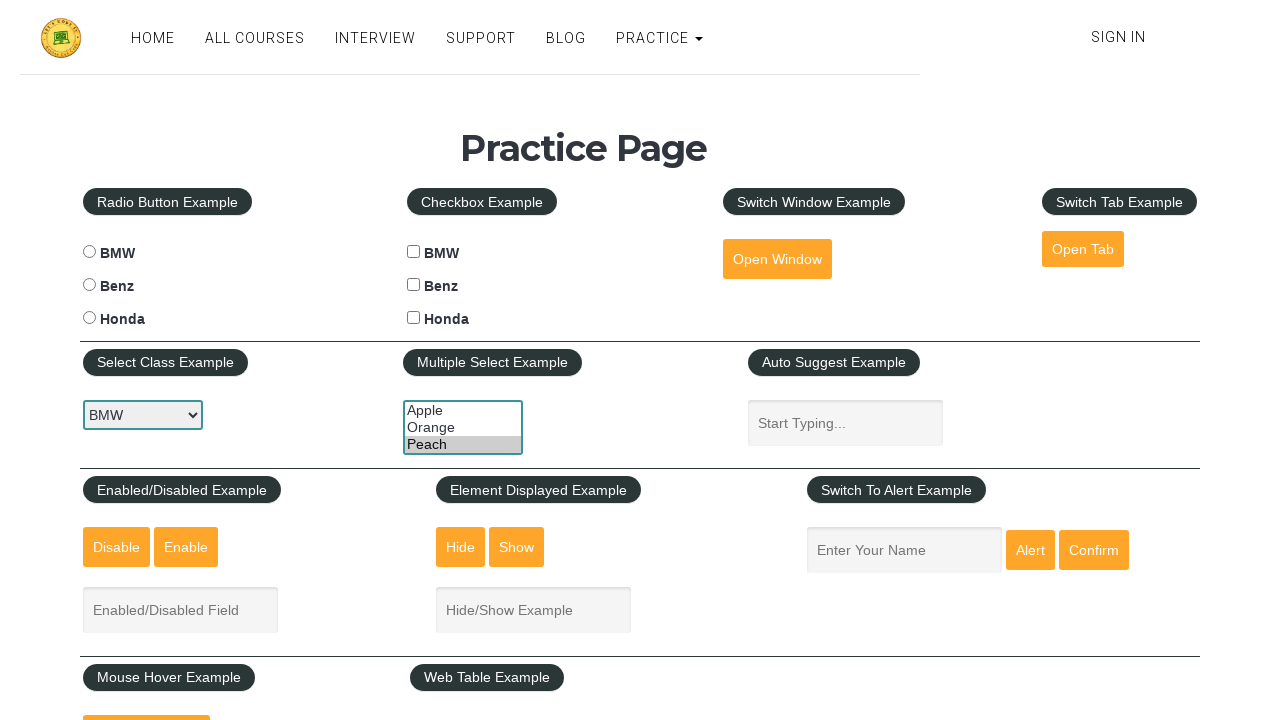

Retrieved value attribute of Apple option
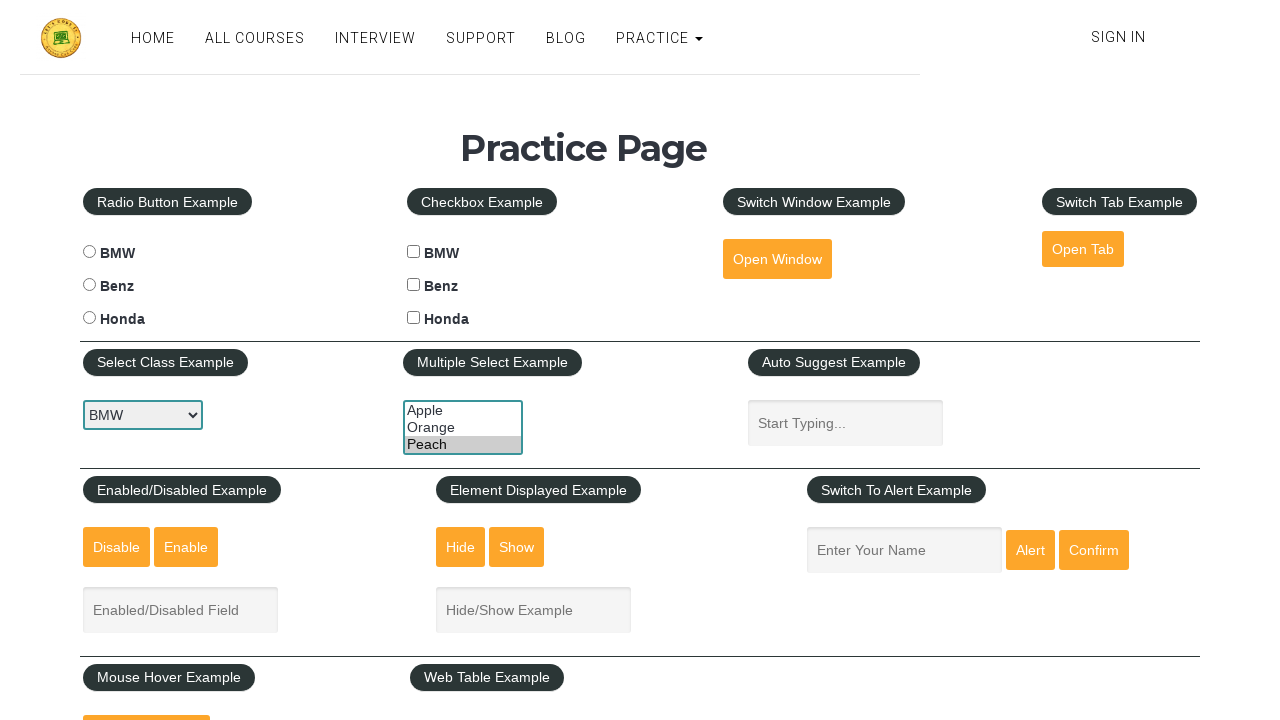

Selected 'Apple' option by visible text, adding it to current selection on #multiple-select-example
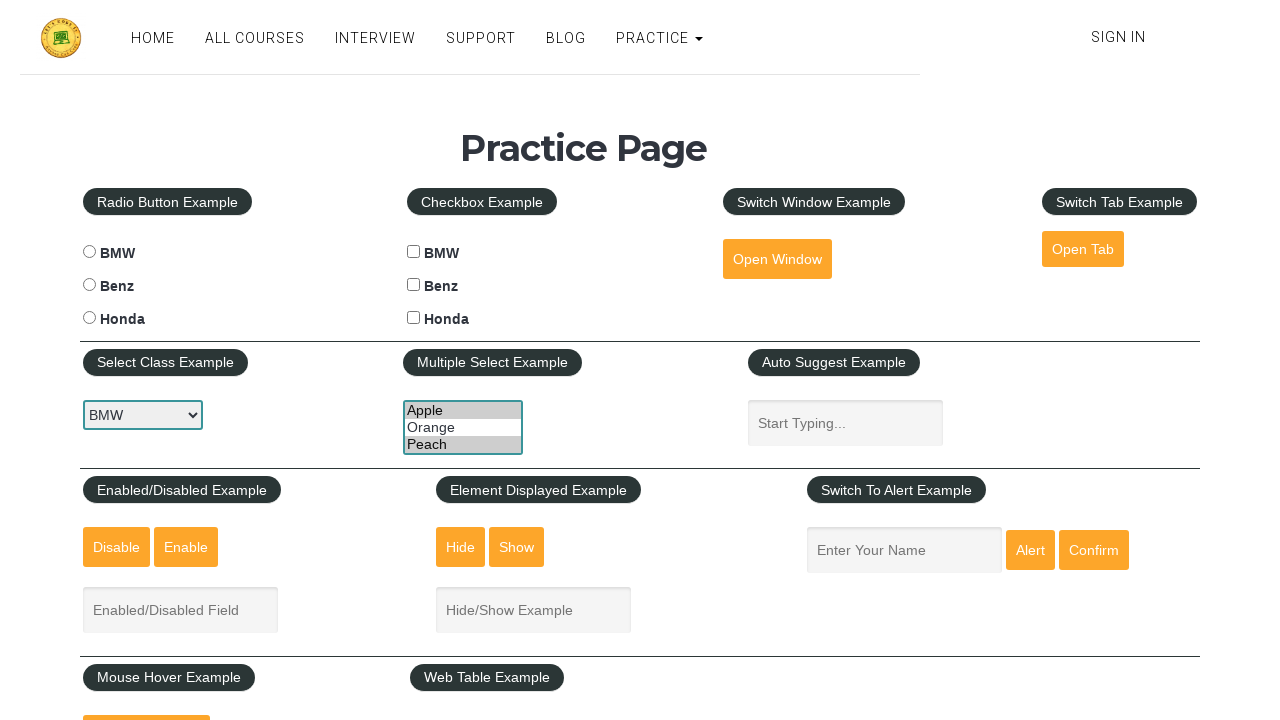

Deselected all options from multi-select dropdown on #multiple-select-example
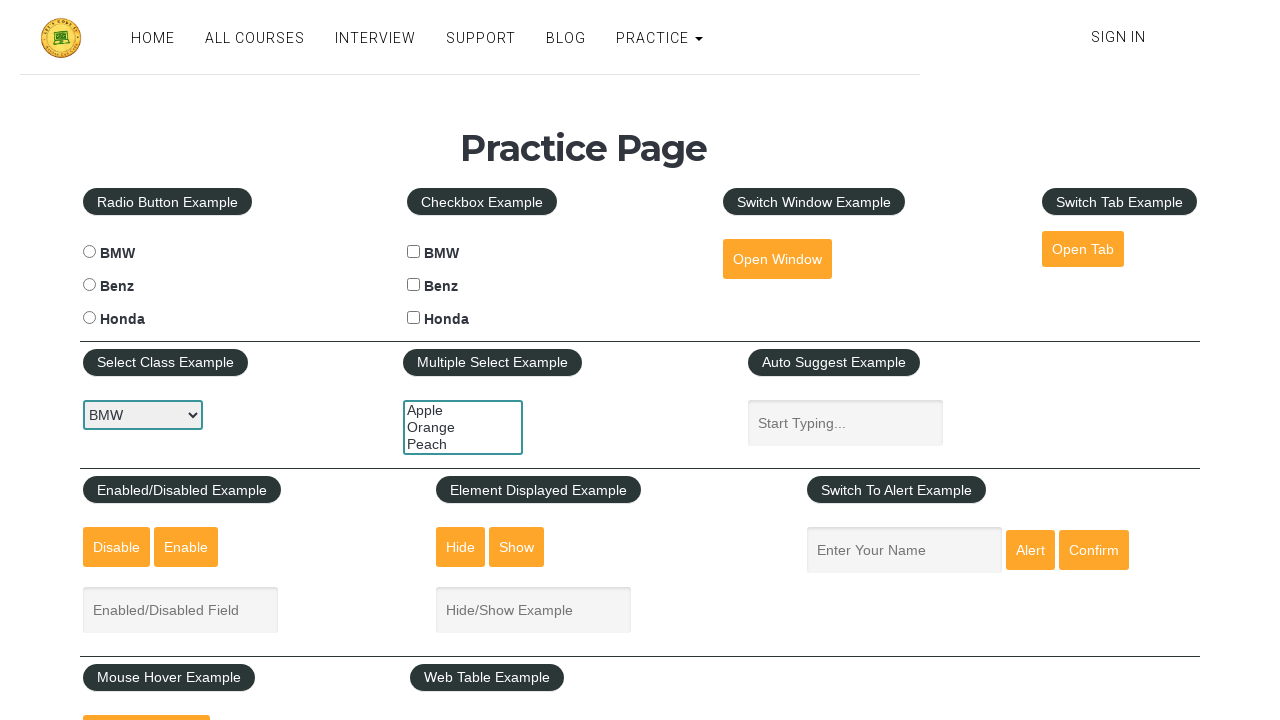

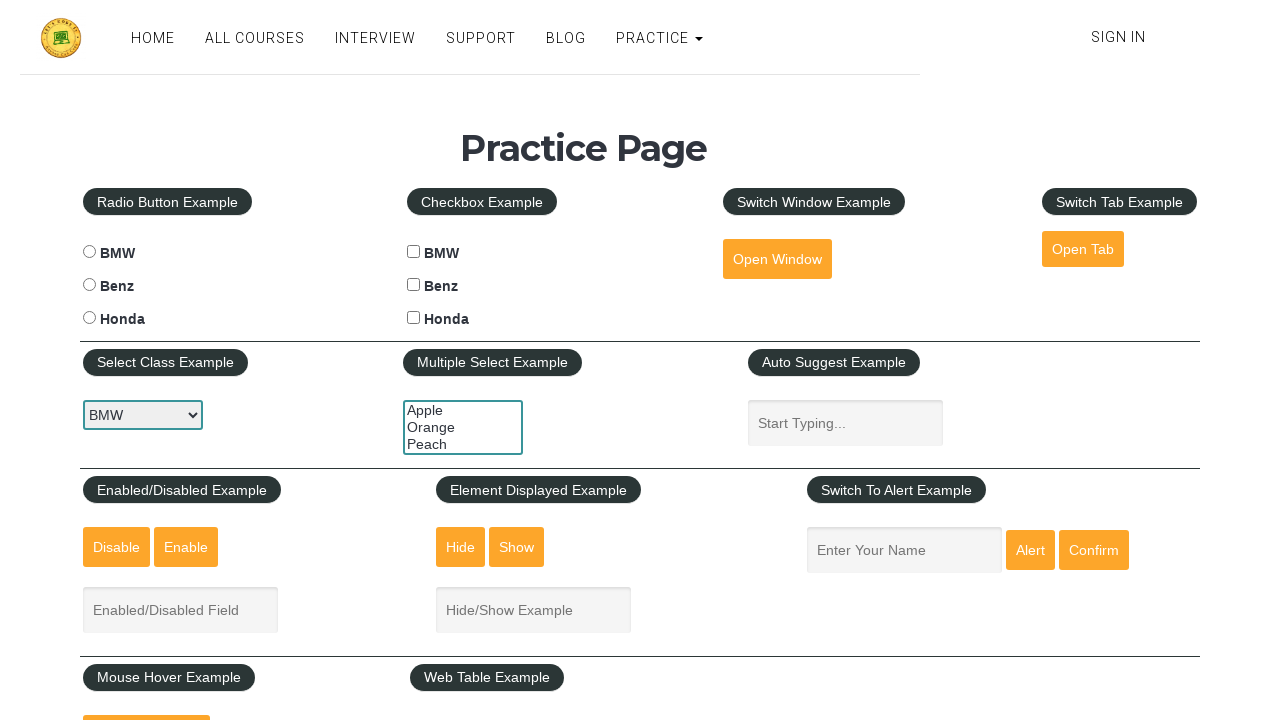